Tests the jQuery UI Autocomplete widget by navigating to the demo page, switching to the demo iframe, entering text in the autocomplete input field, and pressing arrow down to interact with suggestions.

Starting URL: https://jqueryui.com/

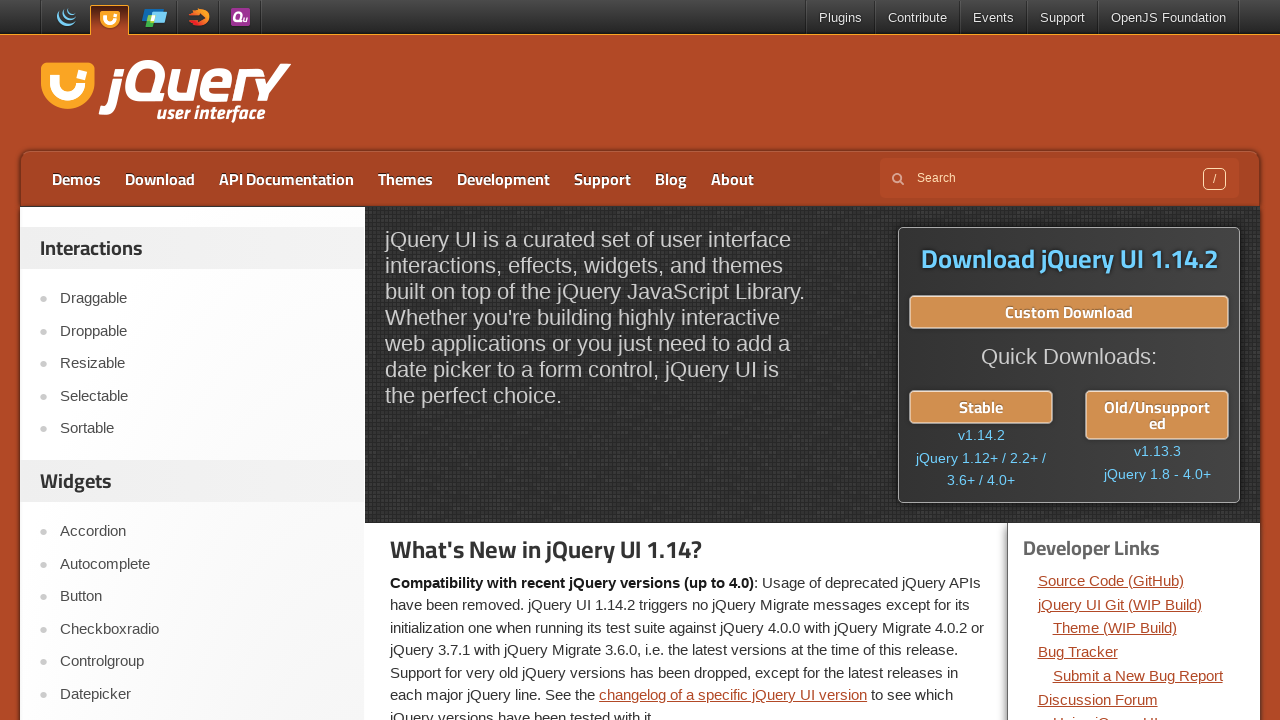

Clicked on Autocomplete link in the navigation at (202, 564) on text=Autocomplete
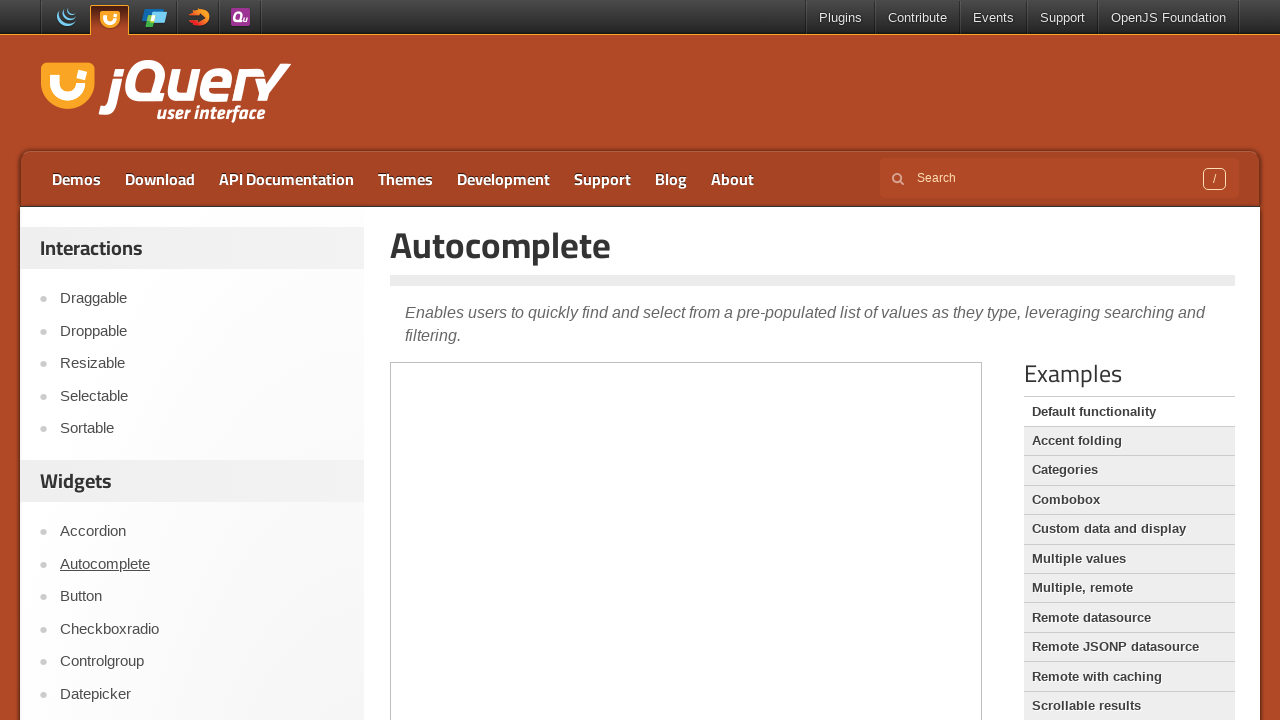

Demo frame loaded
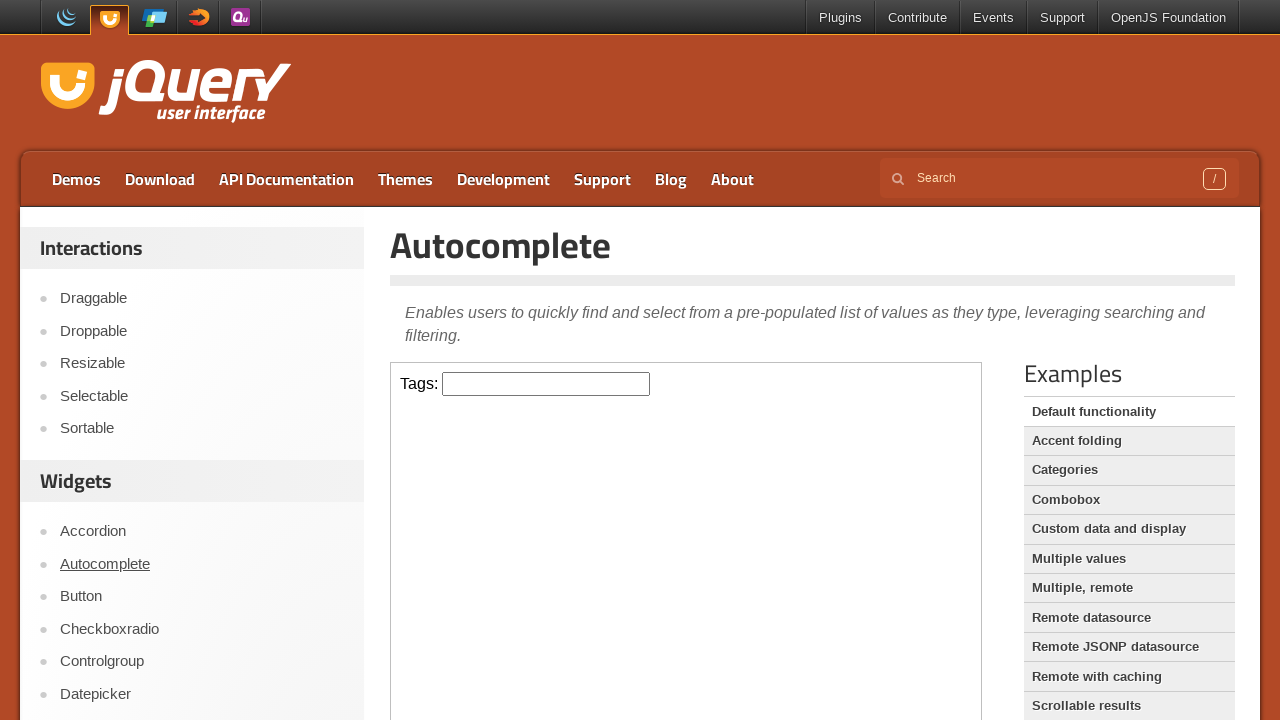

Switched to demo iframe
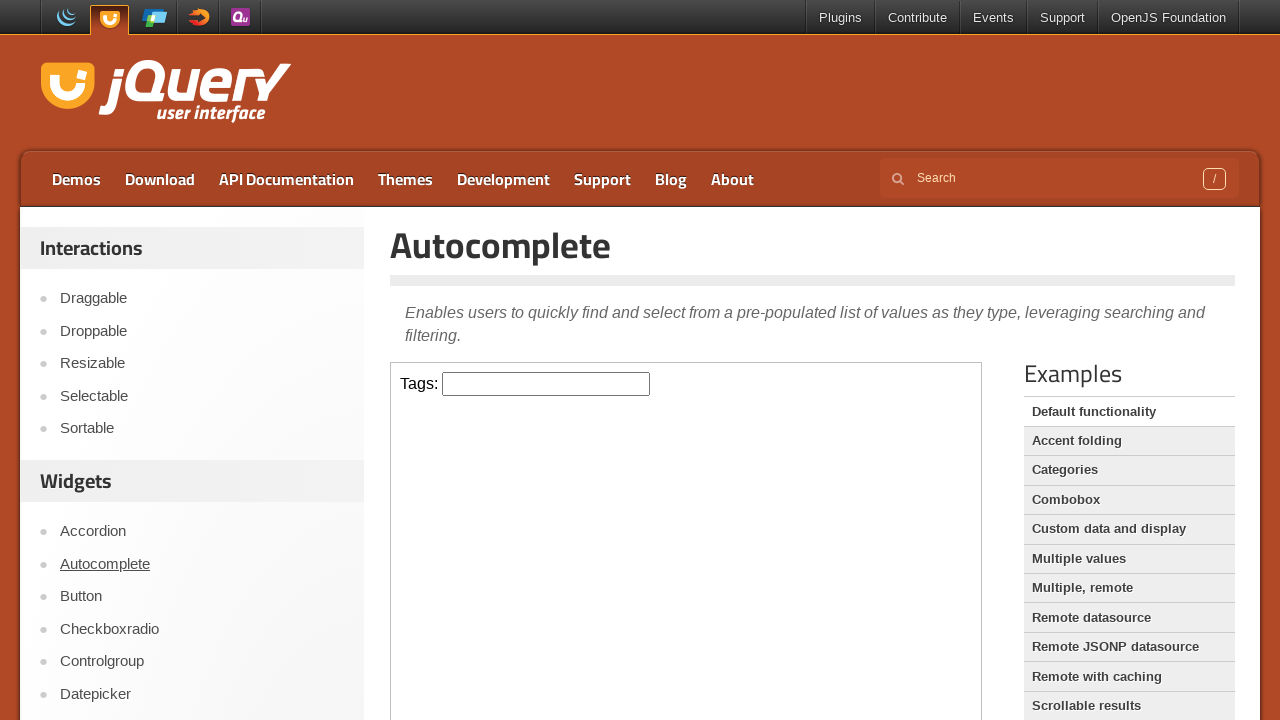

Entered 'nisha' in the autocomplete input field on .demo-frame >> internal:control=enter-frame >> #tags
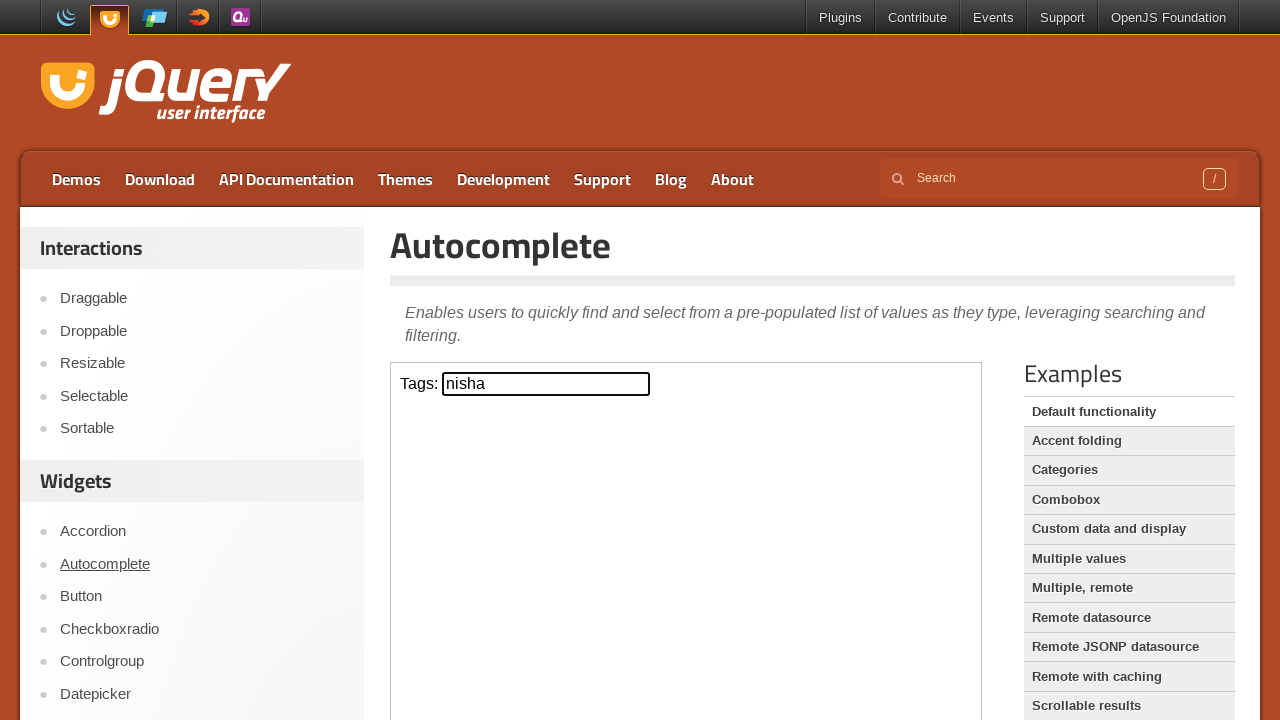

Pressed arrow down to navigate autocomplete suggestions on .demo-frame >> internal:control=enter-frame >> #tags
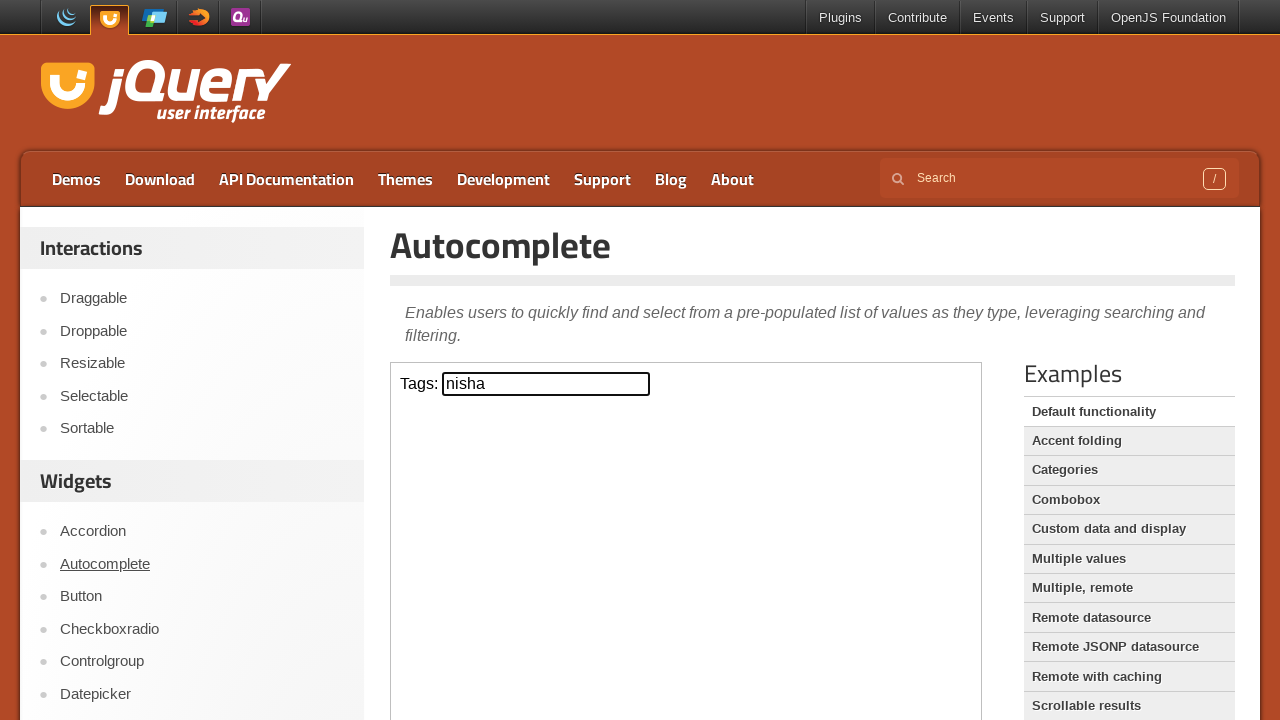

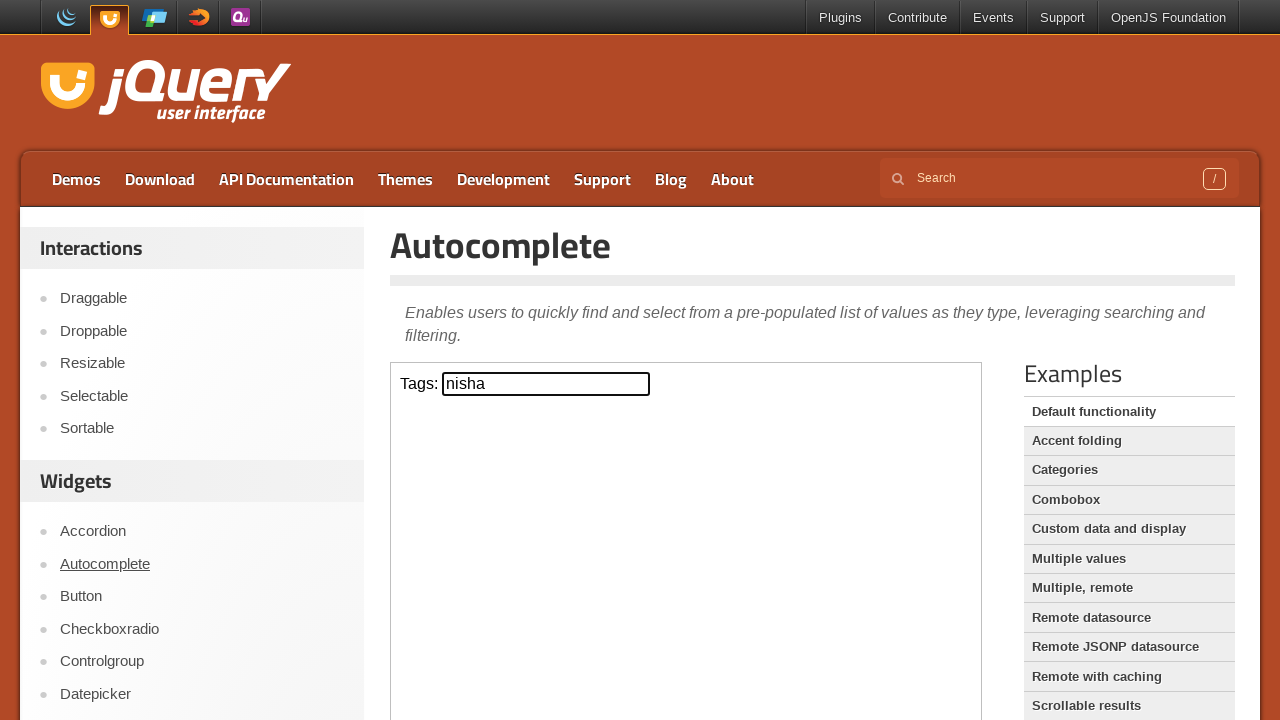